Navigates to a popup demo page on Guru99 to demonstrate window handling capabilities

Starting URL: http://demo.guru99.com/popup.php

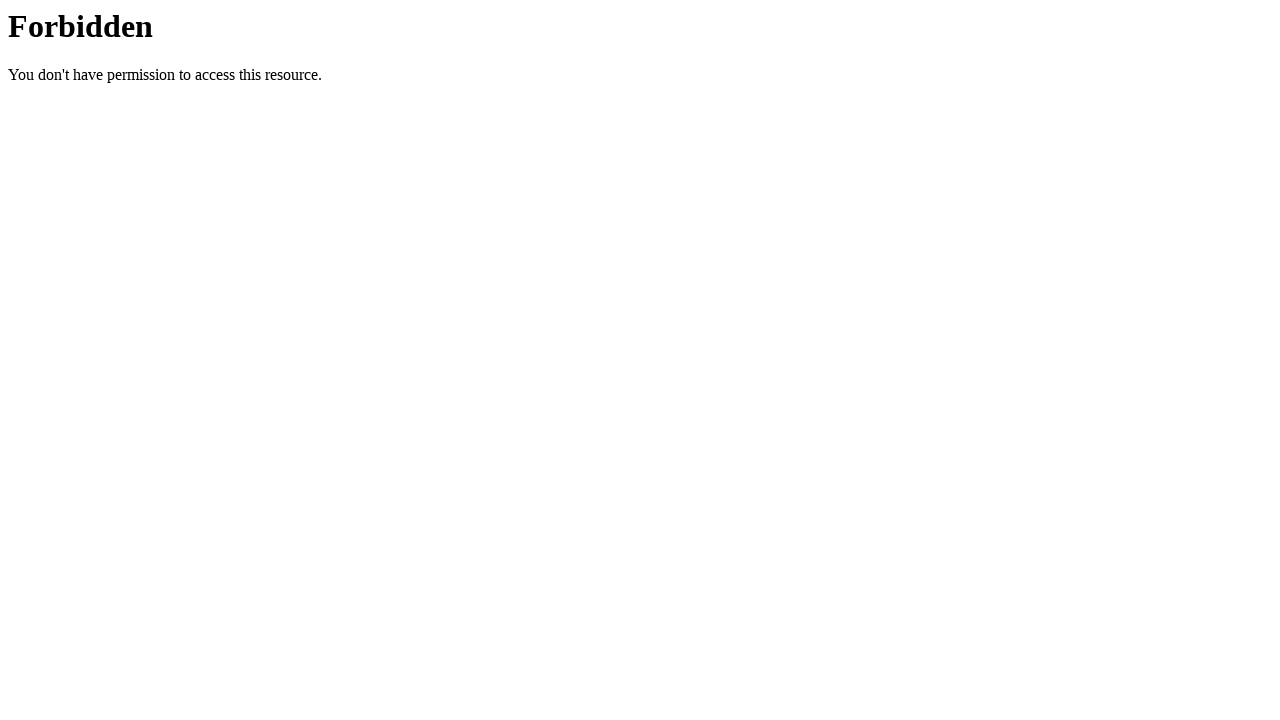

Set viewport size to 1920x1080
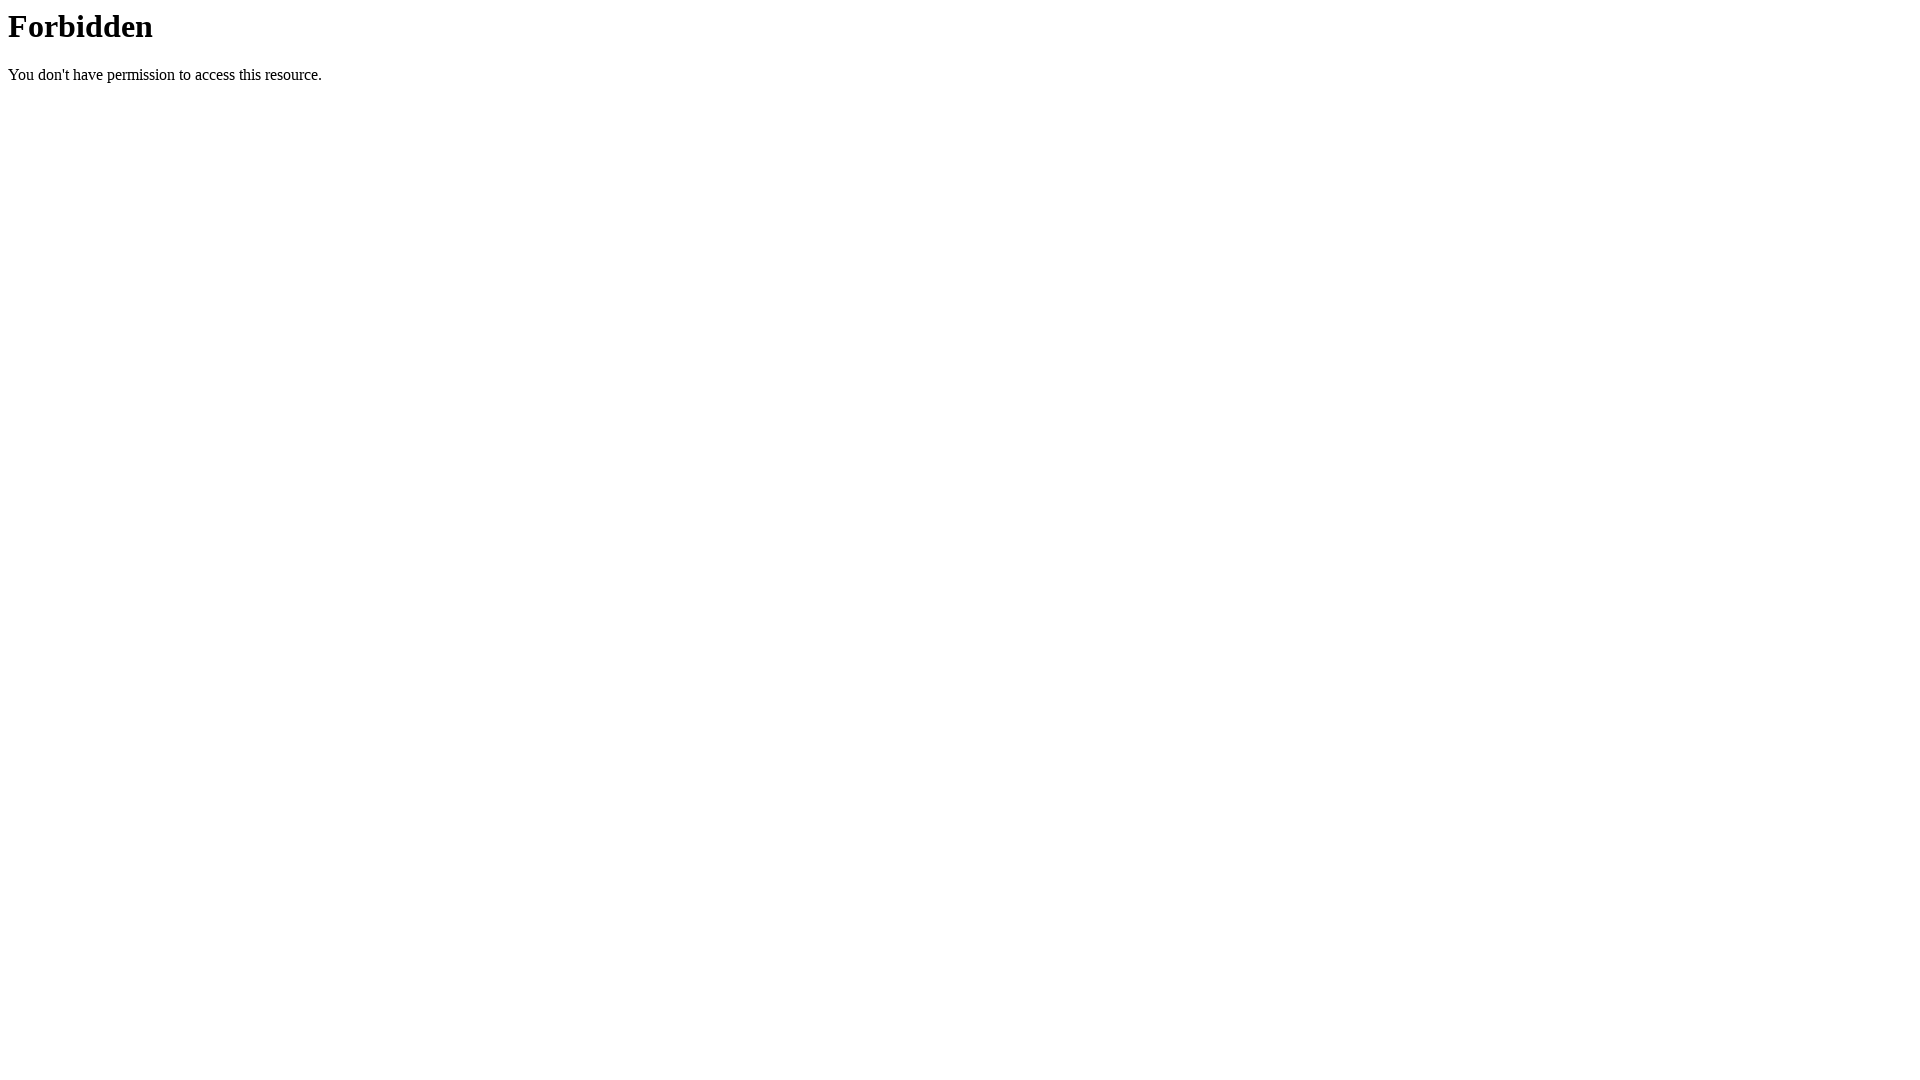

Waited for page to fully load (domcontentloaded)
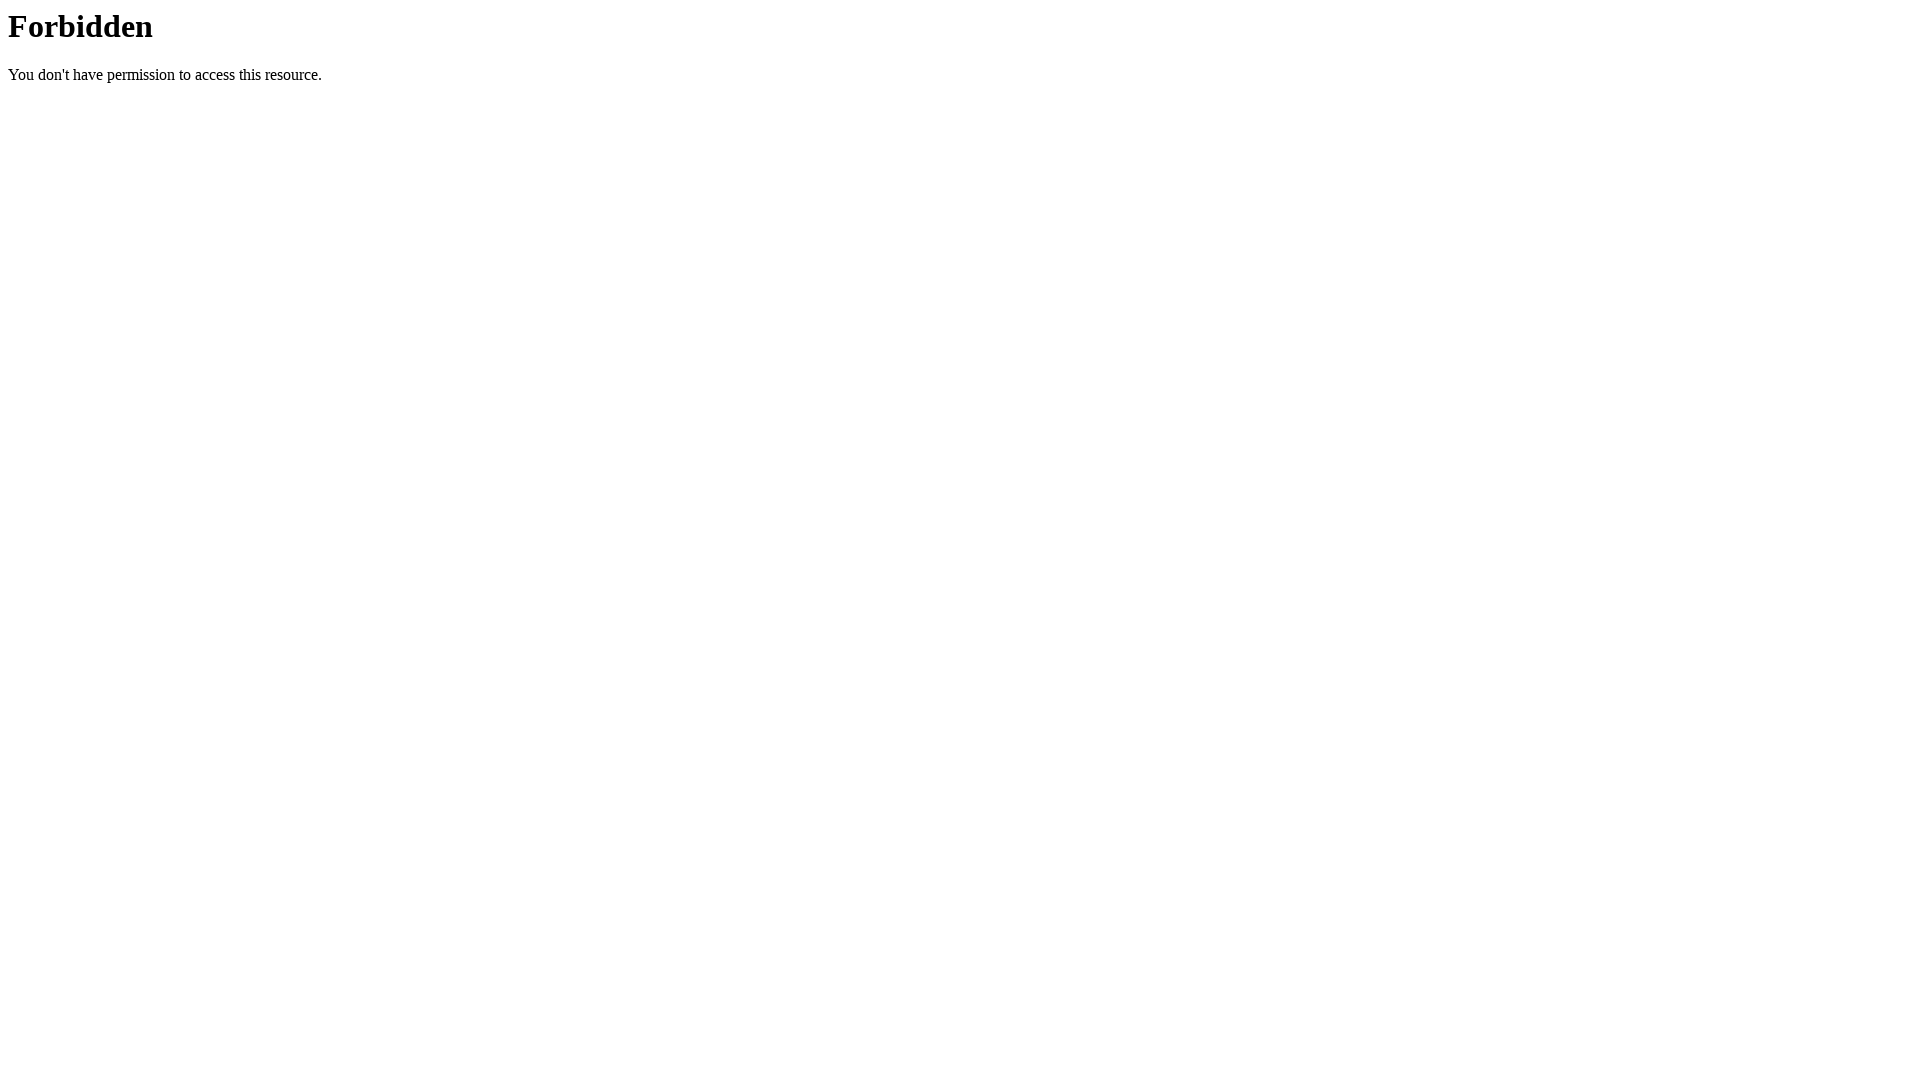

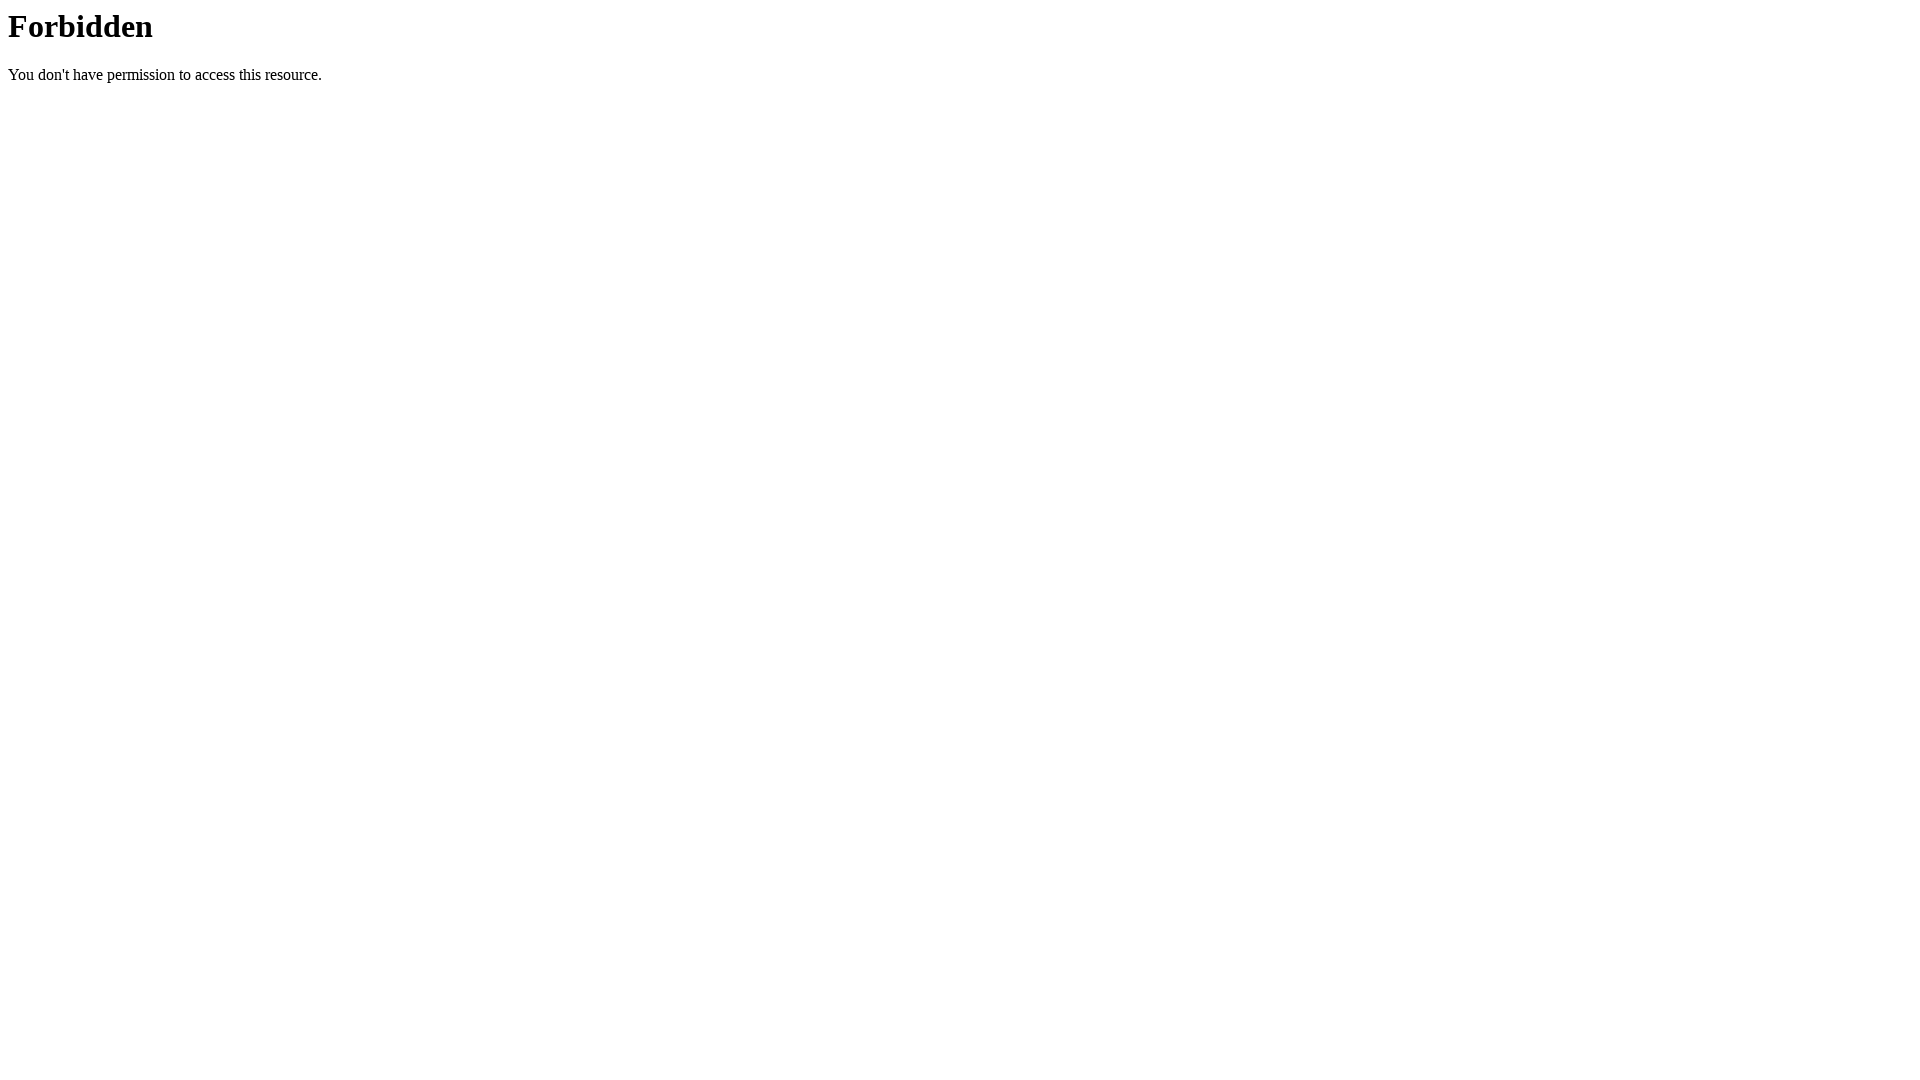